Navigates to aaa.com and verifies the page loads successfully by checking that the page title exists

Starting URL: https://www.aaa.com

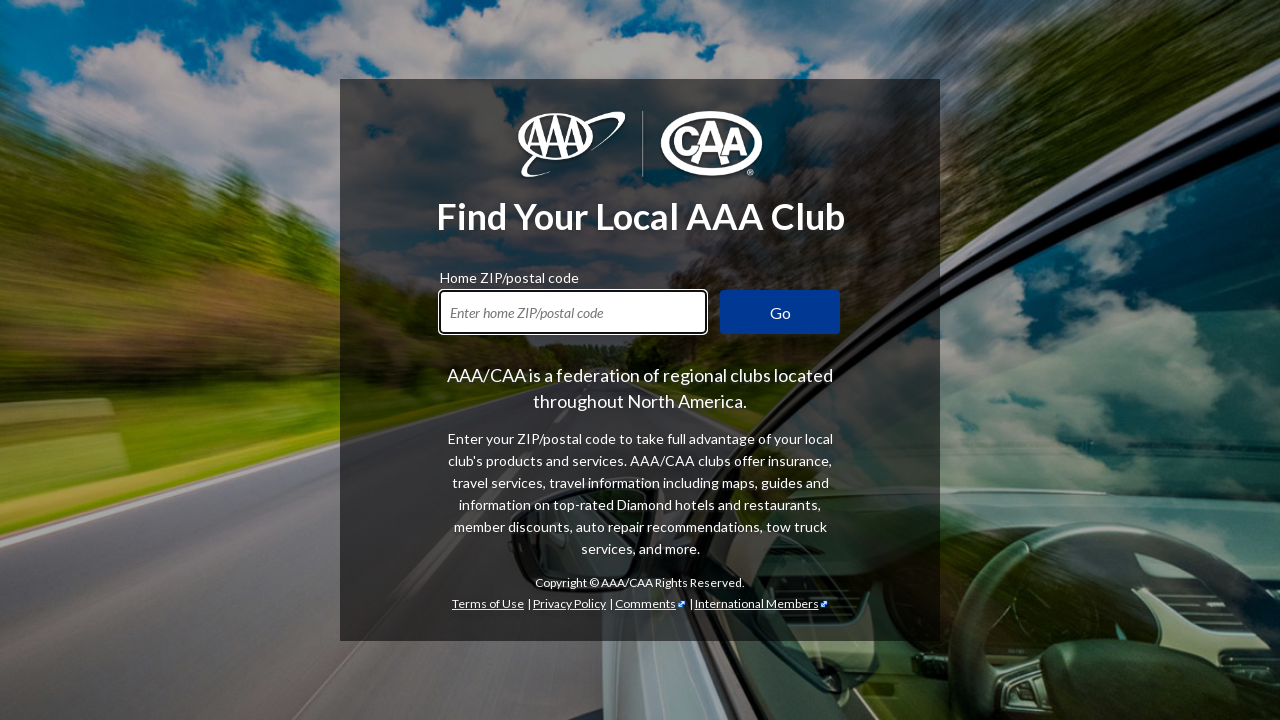

Navigated to https://www.aaa.com
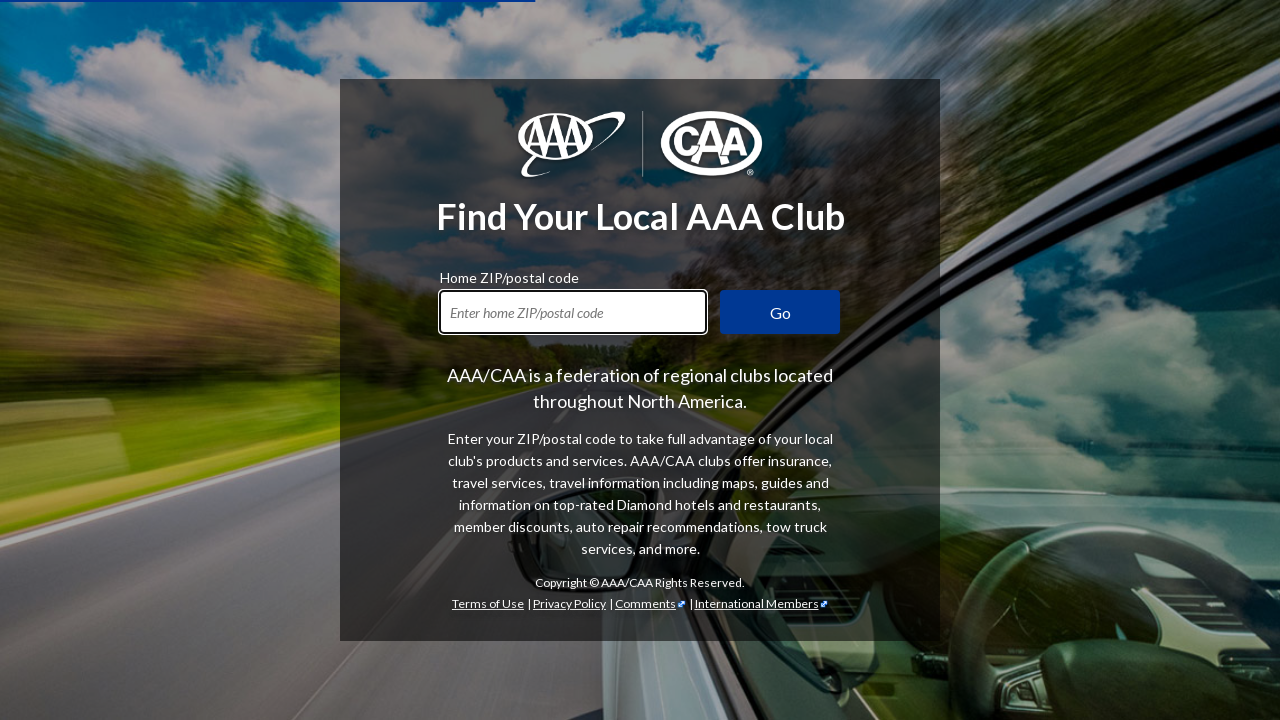

Page DOM content loaded
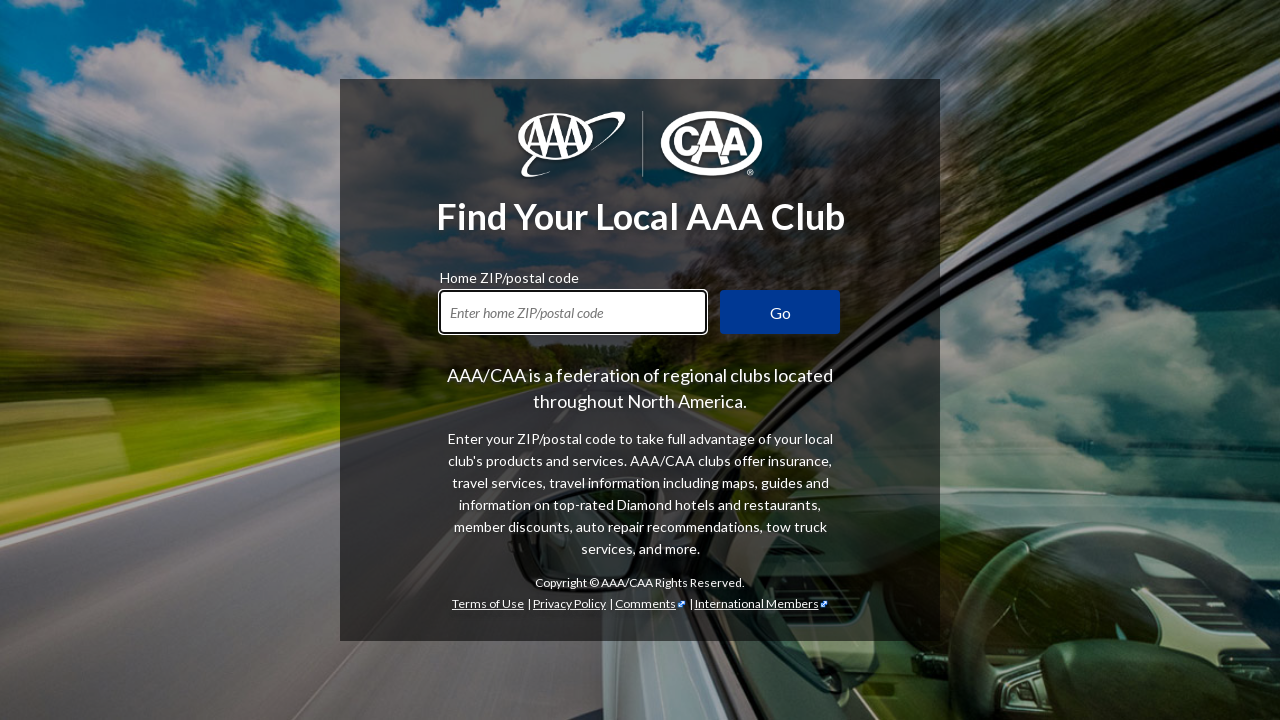

Verified page title exists and is not None
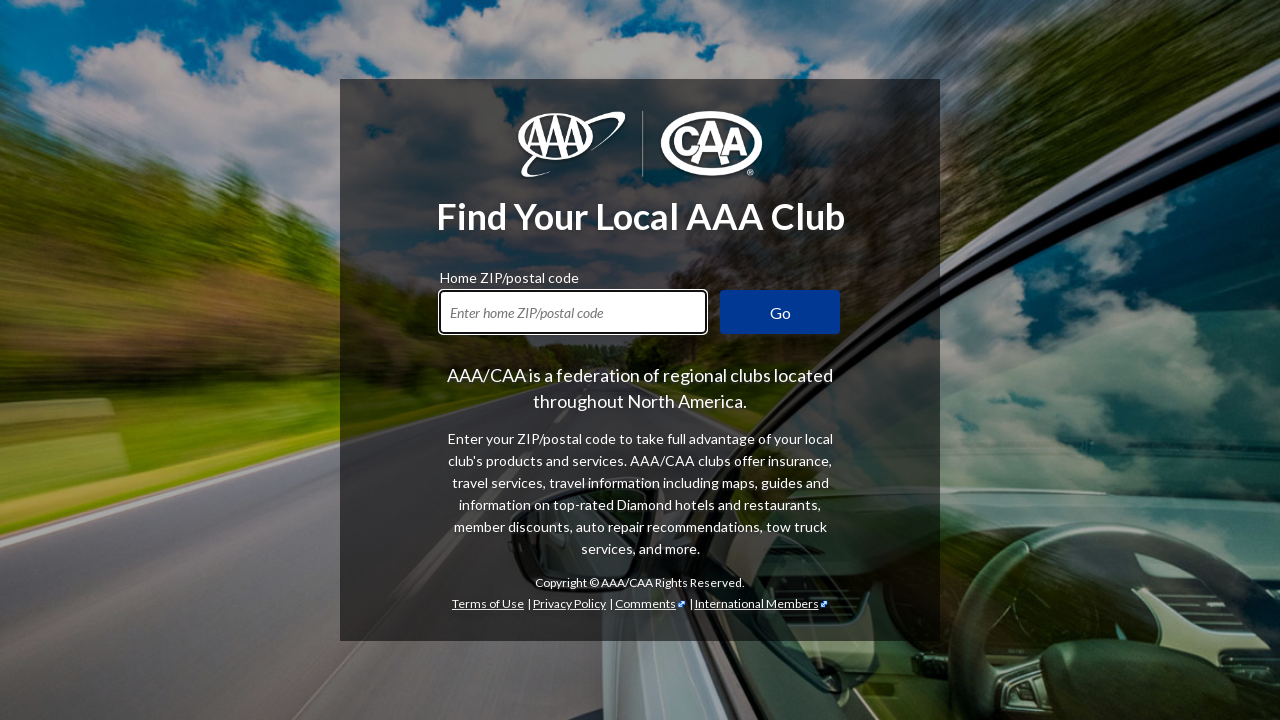

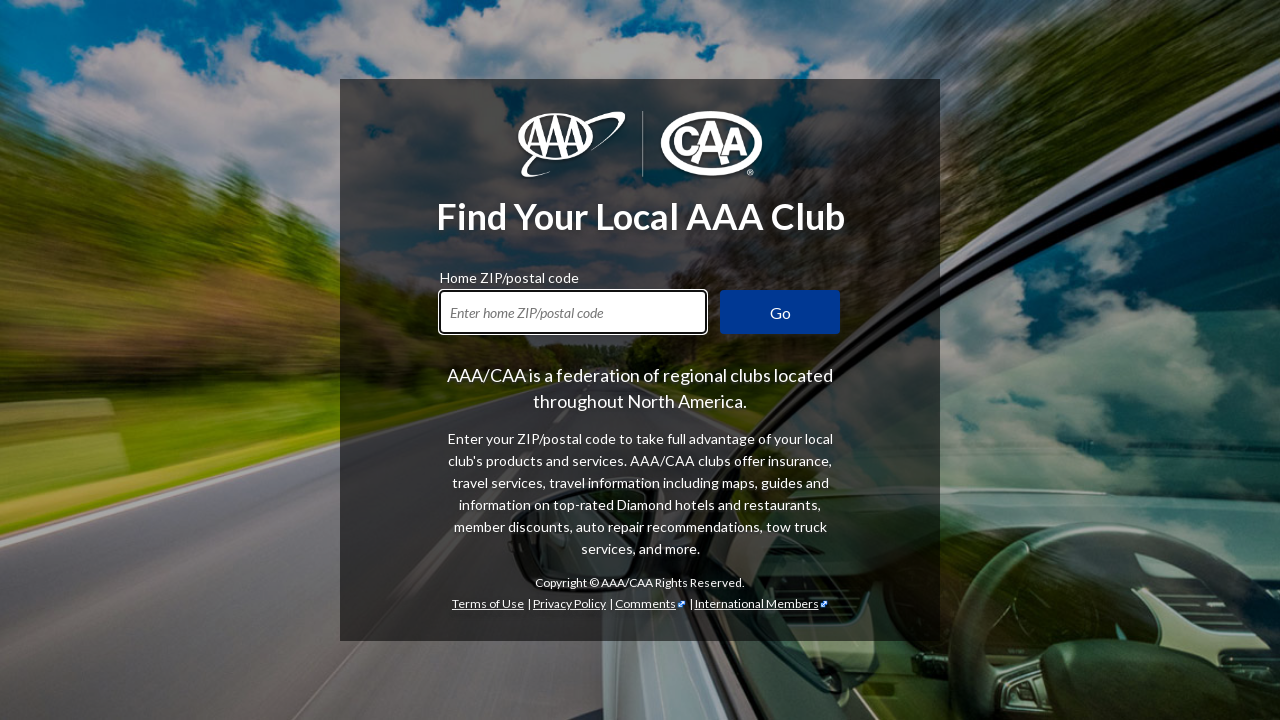